Tests displaying all items by navigating through filters and clicking the All link

Starting URL: https://demo.playwright.dev/todomvc

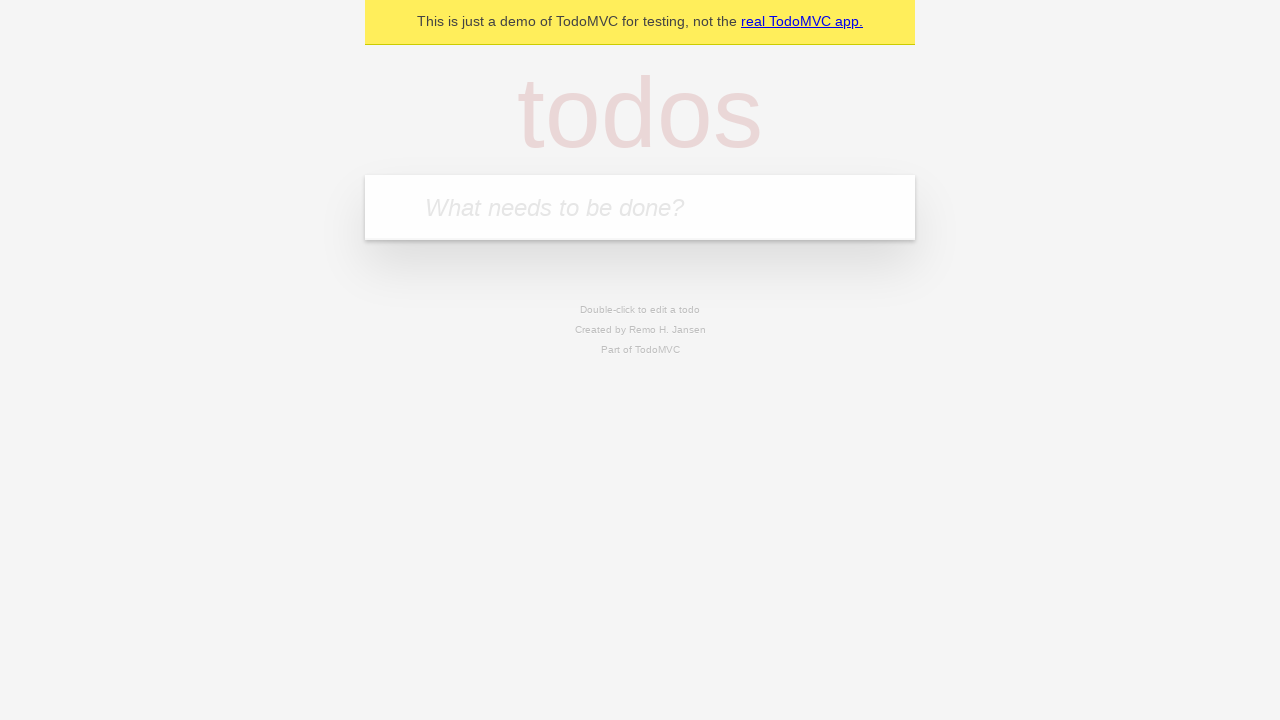

Filled todo input with 'buy some cheese' on internal:attr=[placeholder="What needs to be done?"i]
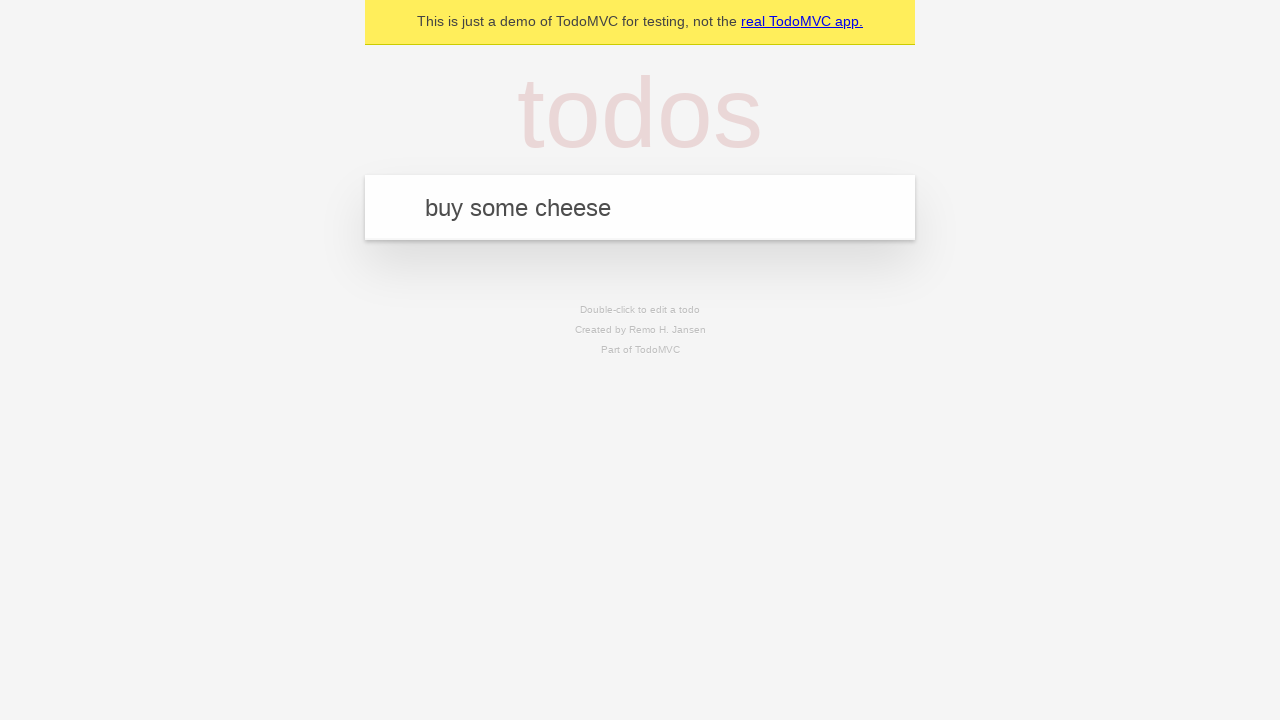

Pressed Enter to create first todo on internal:attr=[placeholder="What needs to be done?"i]
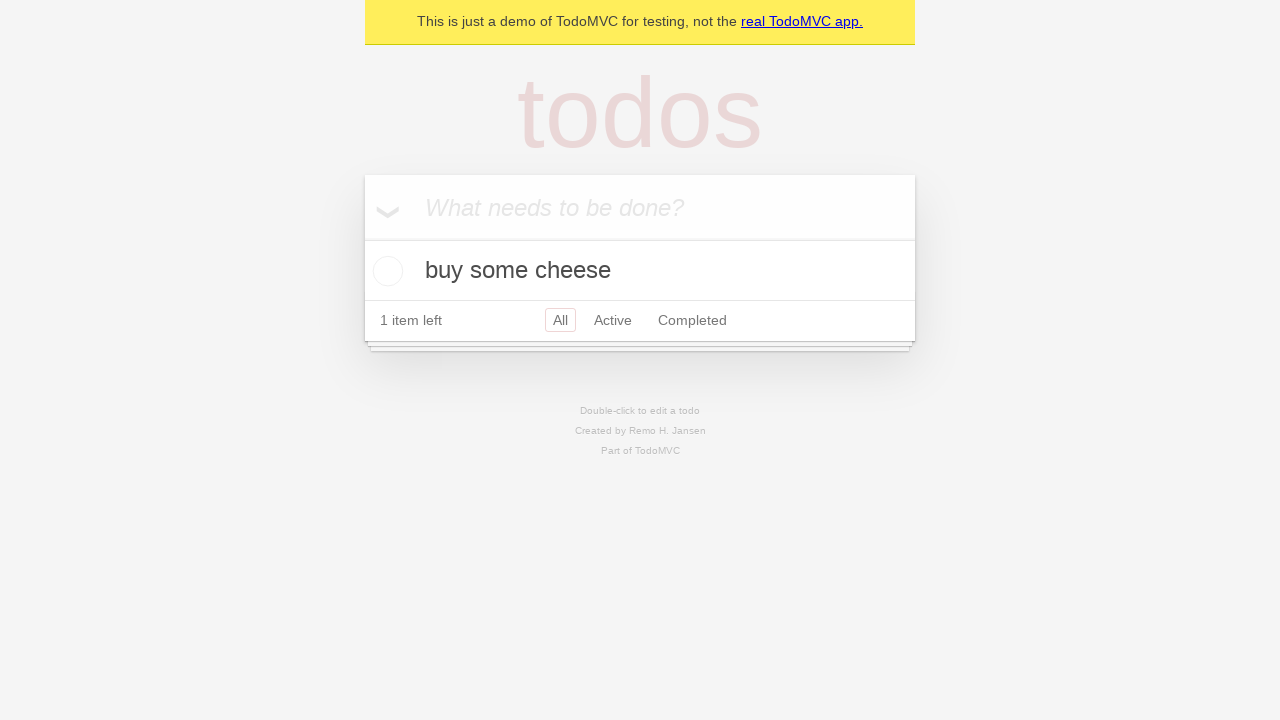

Filled todo input with 'feed the cat' on internal:attr=[placeholder="What needs to be done?"i]
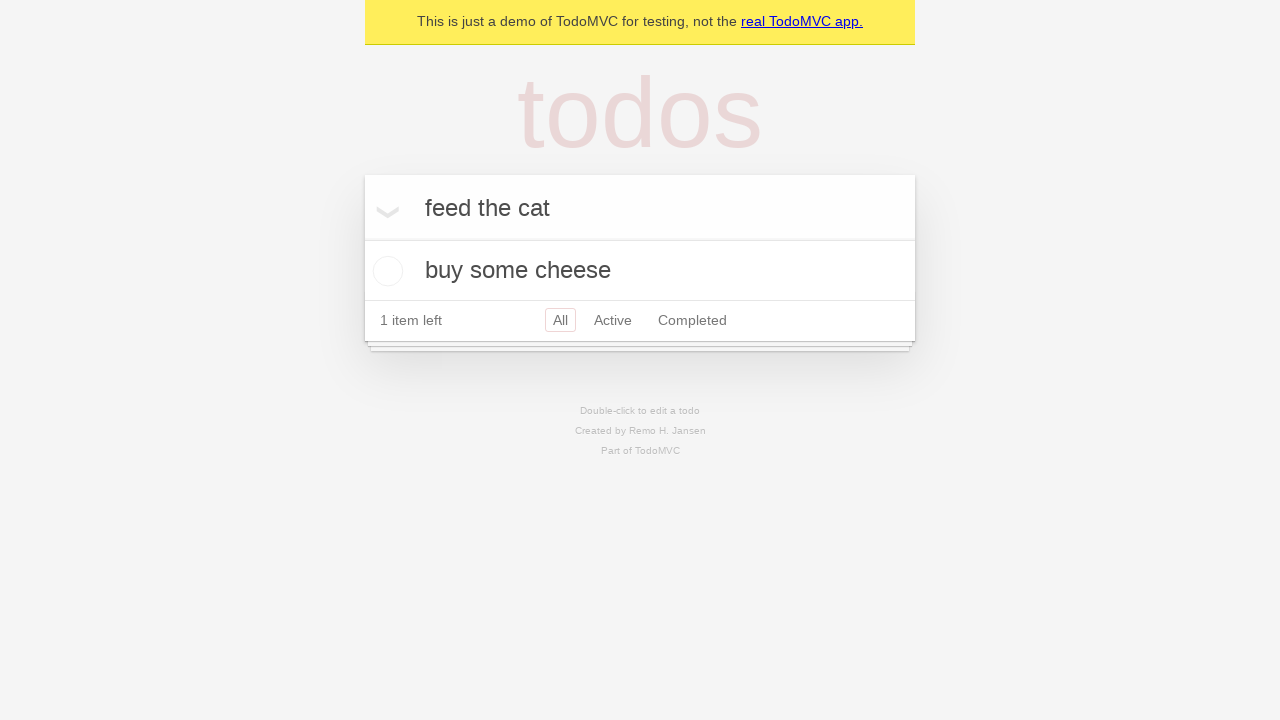

Pressed Enter to create second todo on internal:attr=[placeholder="What needs to be done?"i]
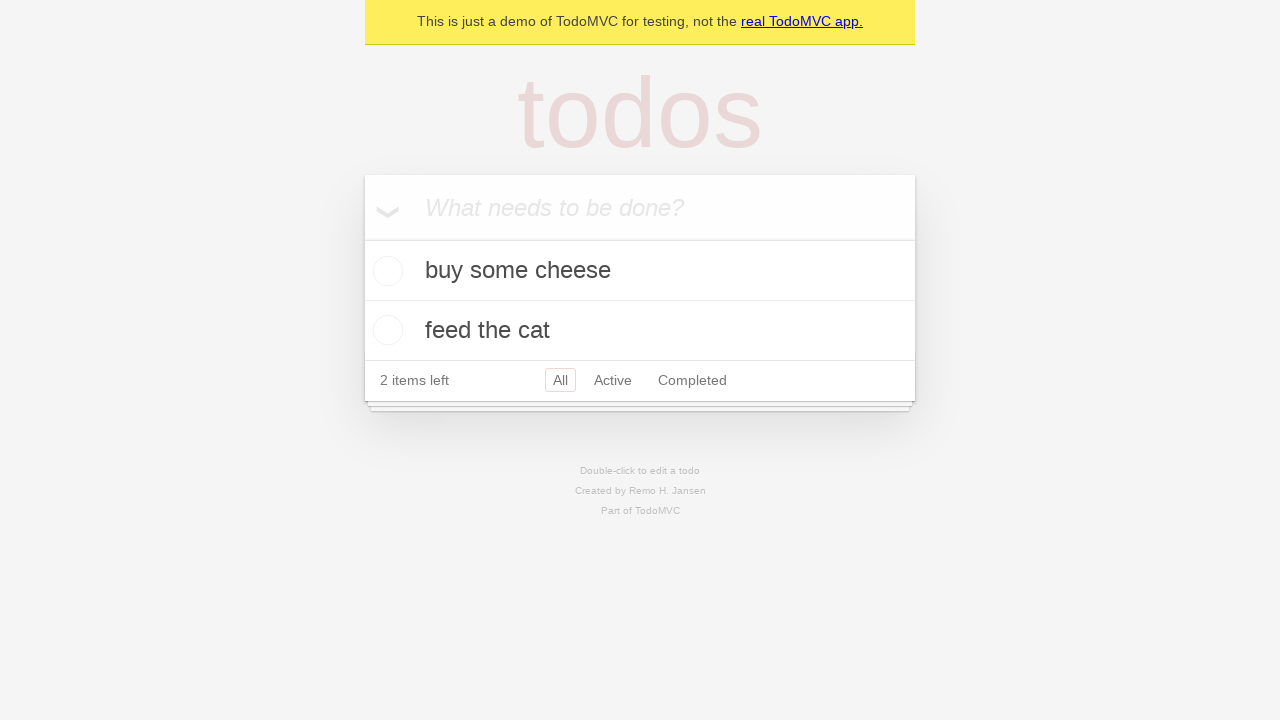

Filled todo input with 'book a doctors appointment' on internal:attr=[placeholder="What needs to be done?"i]
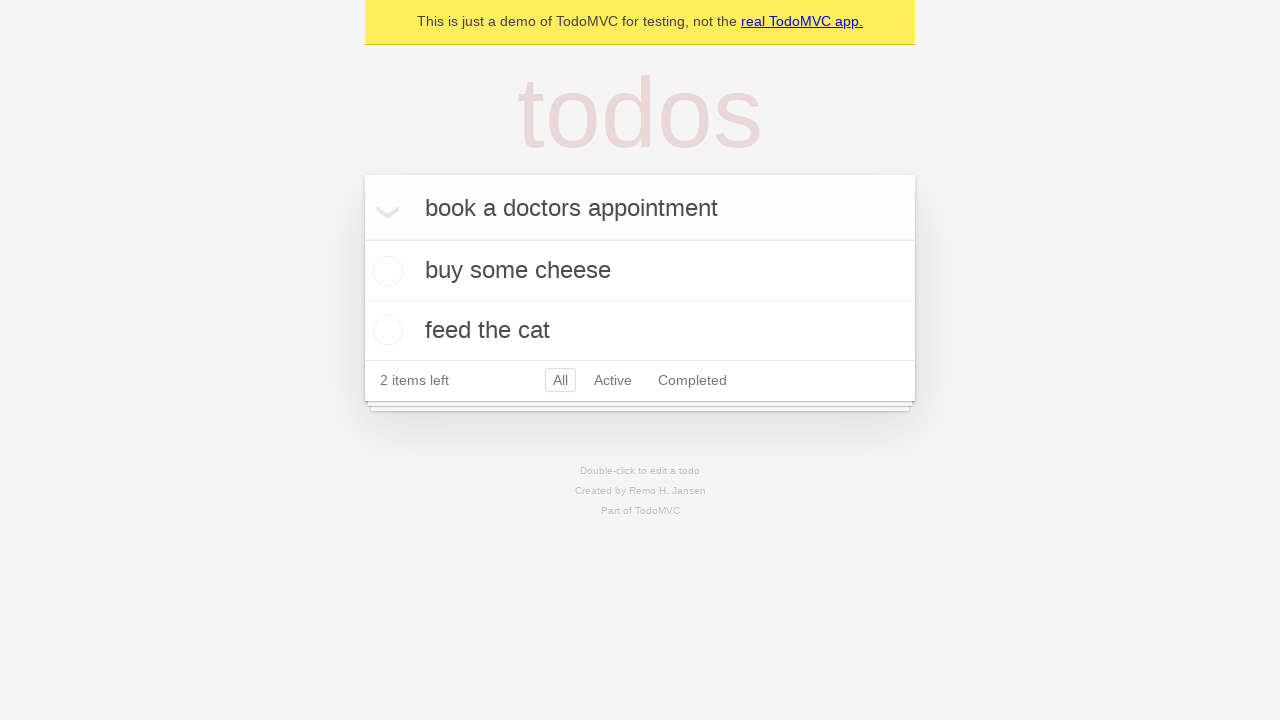

Pressed Enter to create third todo on internal:attr=[placeholder="What needs to be done?"i]
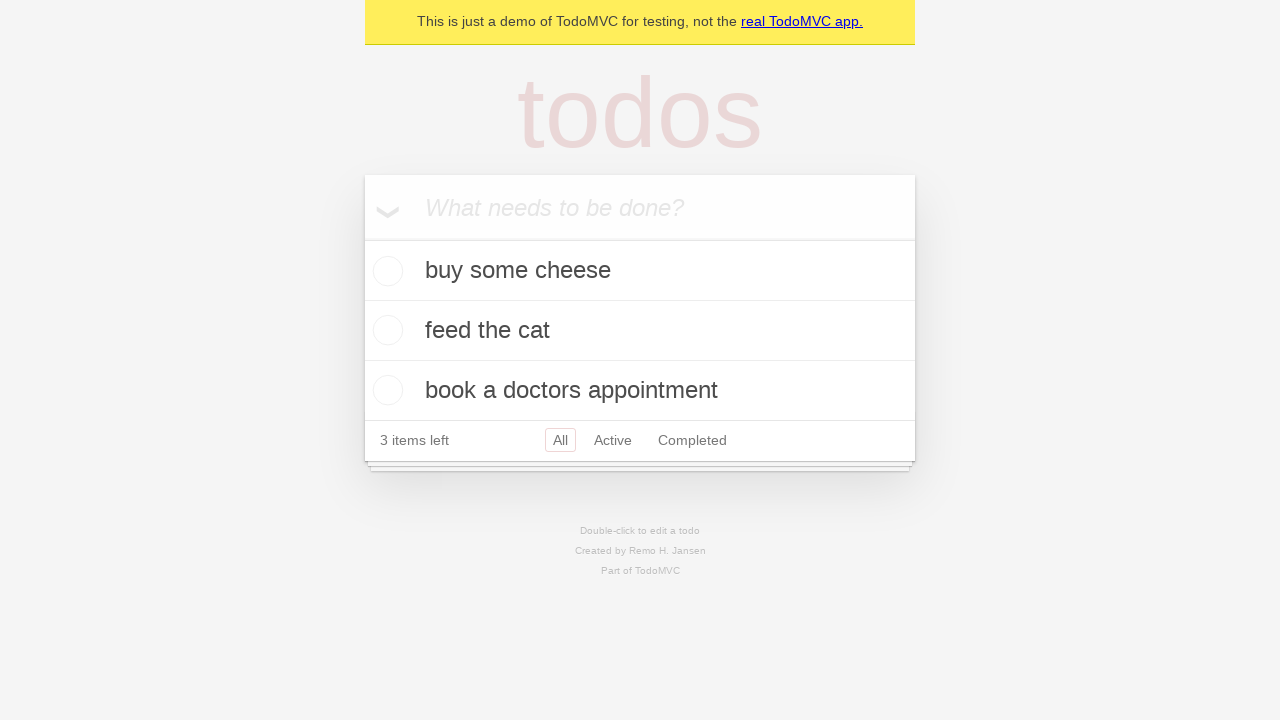

Checked the second todo item at (385, 330) on internal:testid=[data-testid="todo-item"s] >> nth=1 >> internal:role=checkbox
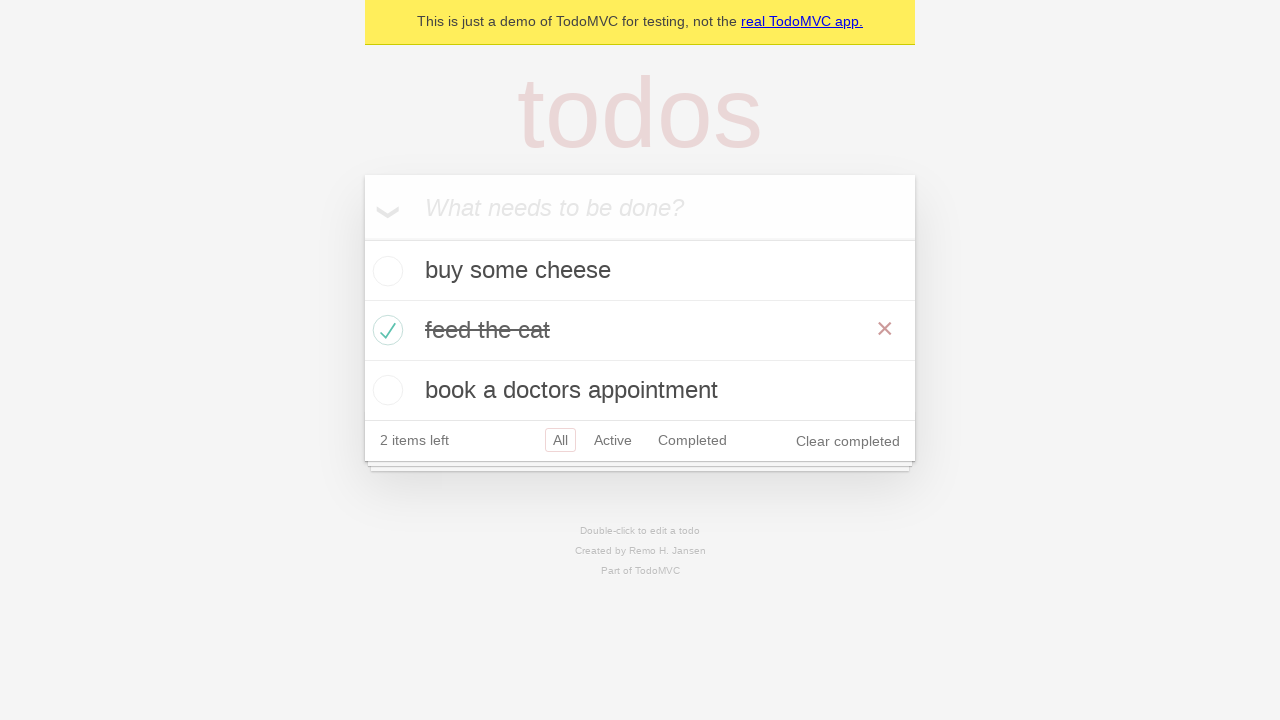

Clicked Active filter link to display active items at (613, 440) on internal:role=link[name="Active"i]
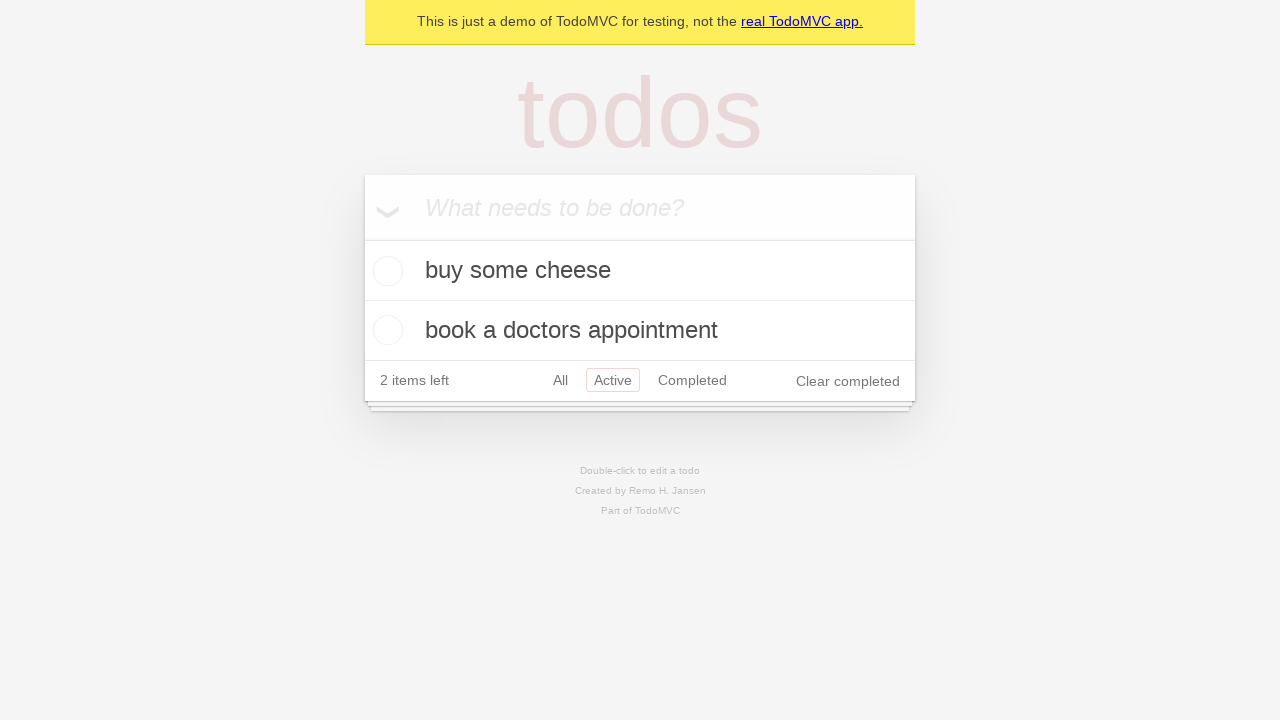

Clicked Completed filter link to display completed items at (692, 380) on internal:role=link[name="Completed"i]
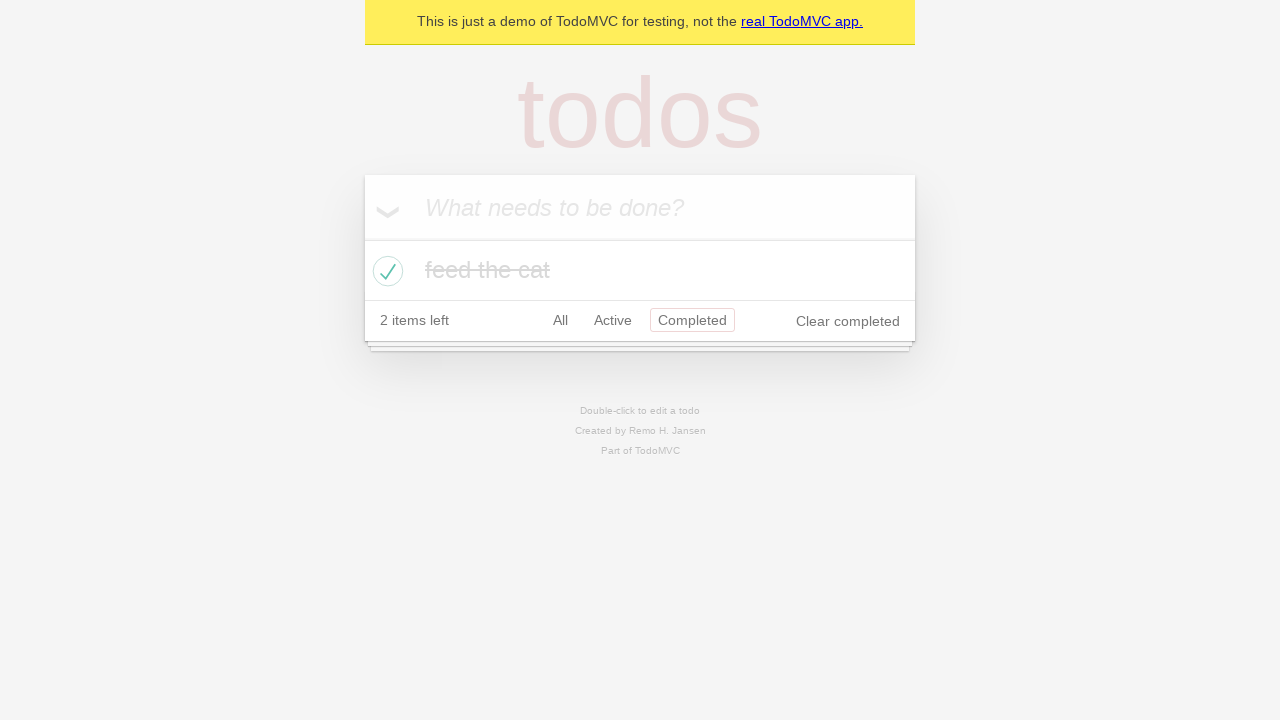

Clicked All filter link to display all items at (560, 320) on internal:role=link[name="All"i]
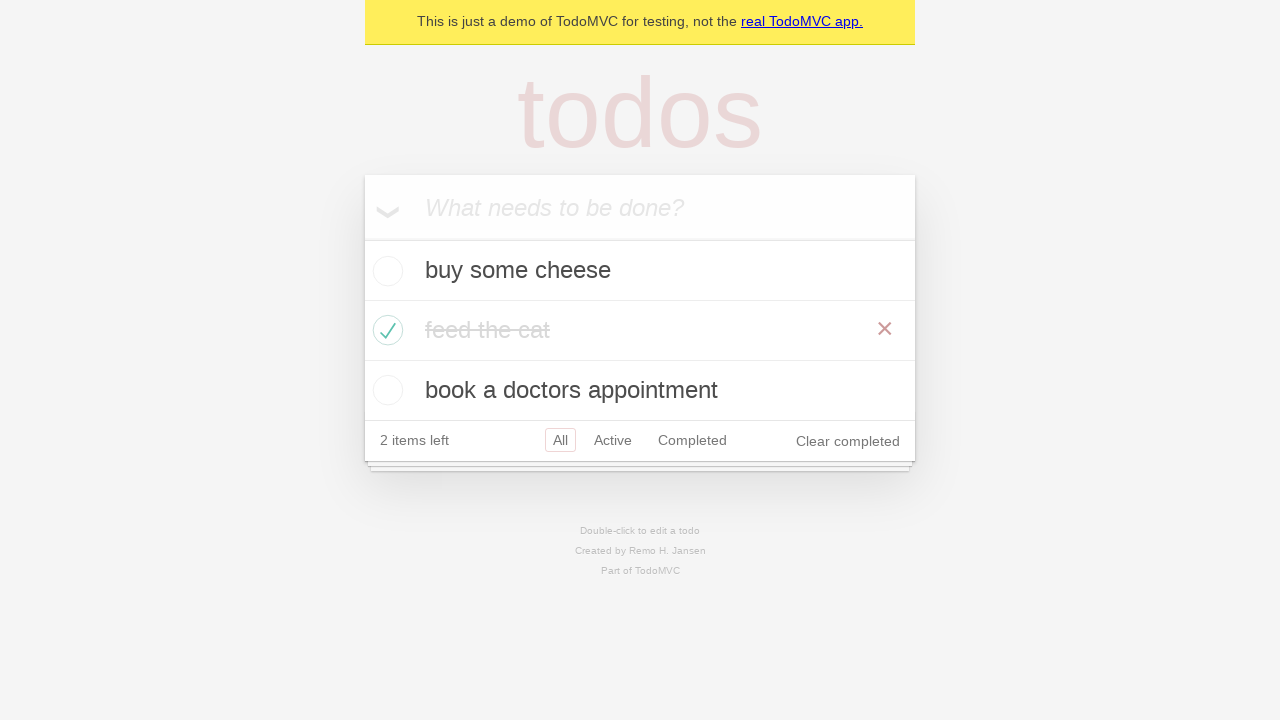

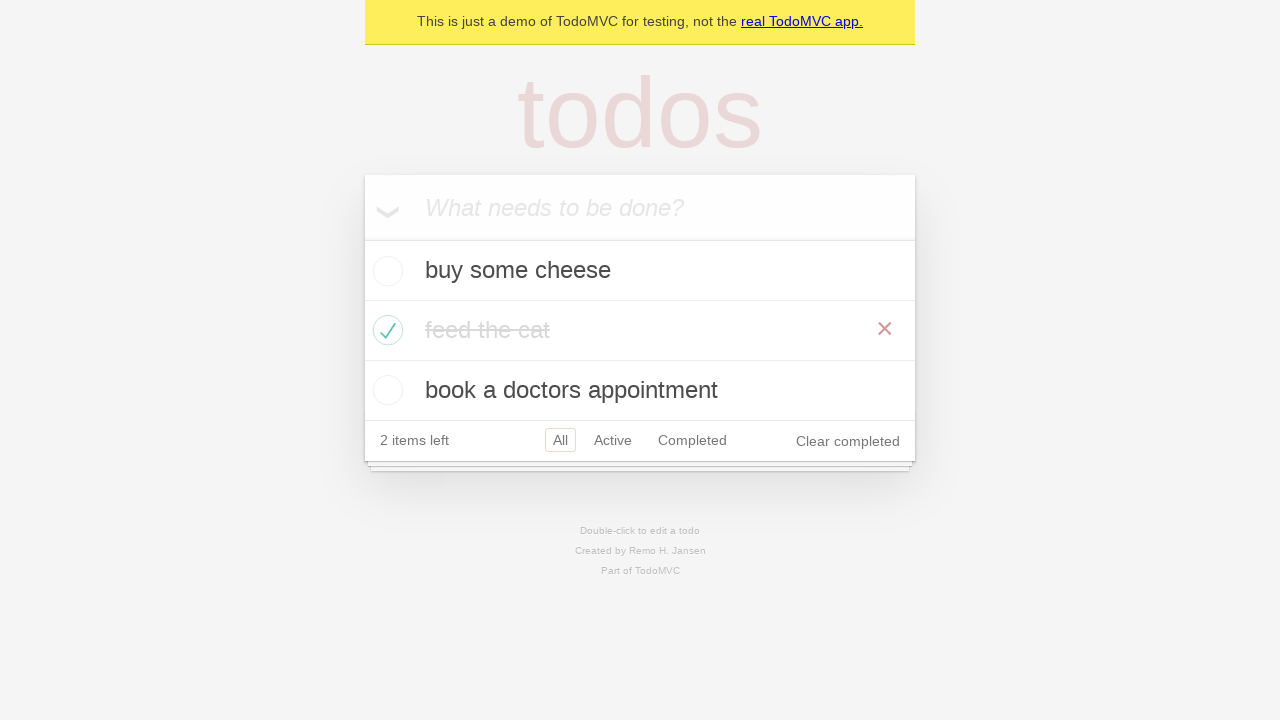